Tests jQuery searchable dropdown by selecting multiple countries from a combobox.

Starting URL: https://www.lambdatest.com/selenium-playground/jquery-dropdown-search-demo

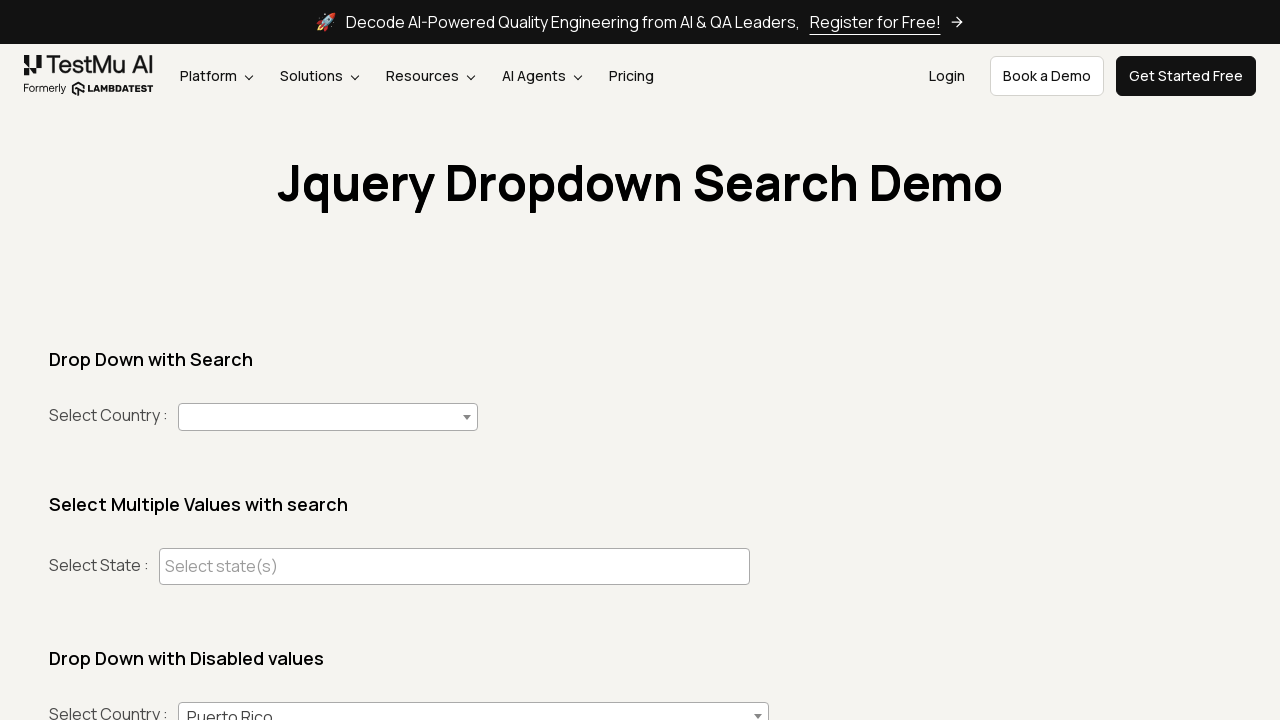

Clicked country dropdown combobox to open it at (328, 417) on (//span[@role='combobox'])[1]
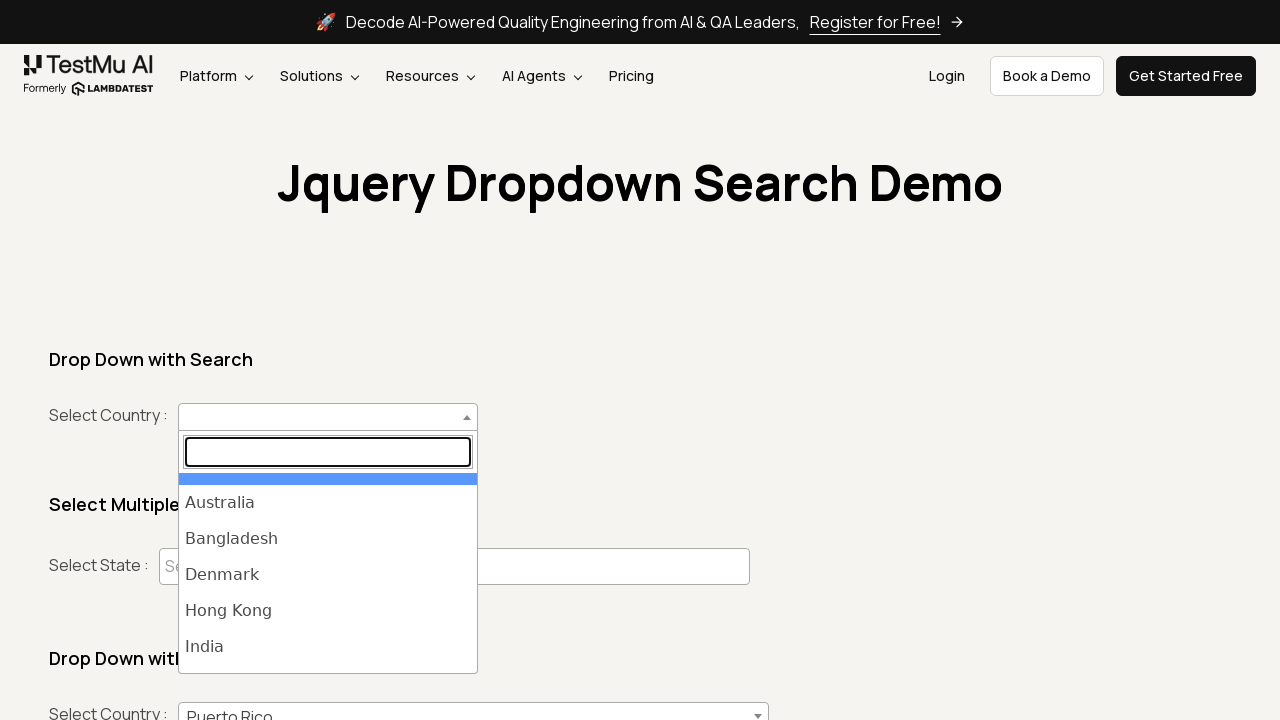

Selected India from the dropdown list at (328, 647) on #select2-country-results >> li >> internal:has-text="India"i
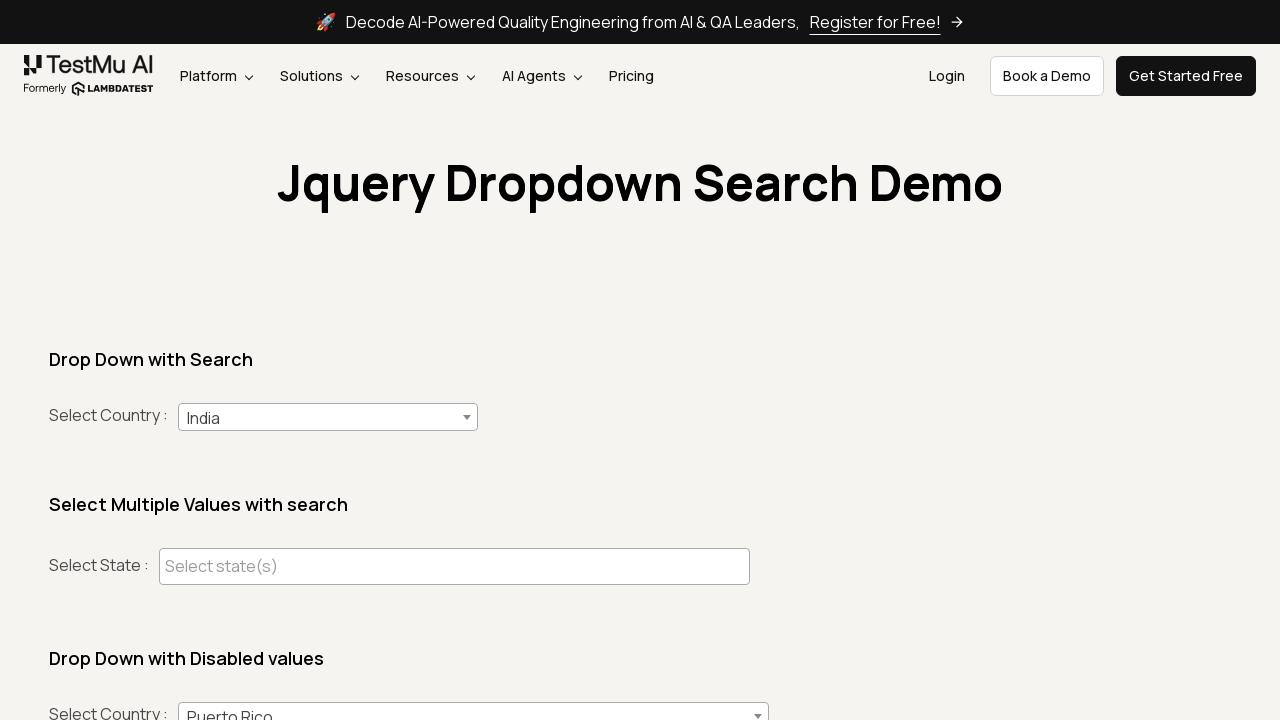

Clicked country dropdown combobox again to open it at (328, 417) on (//span[@role='combobox'])[1]
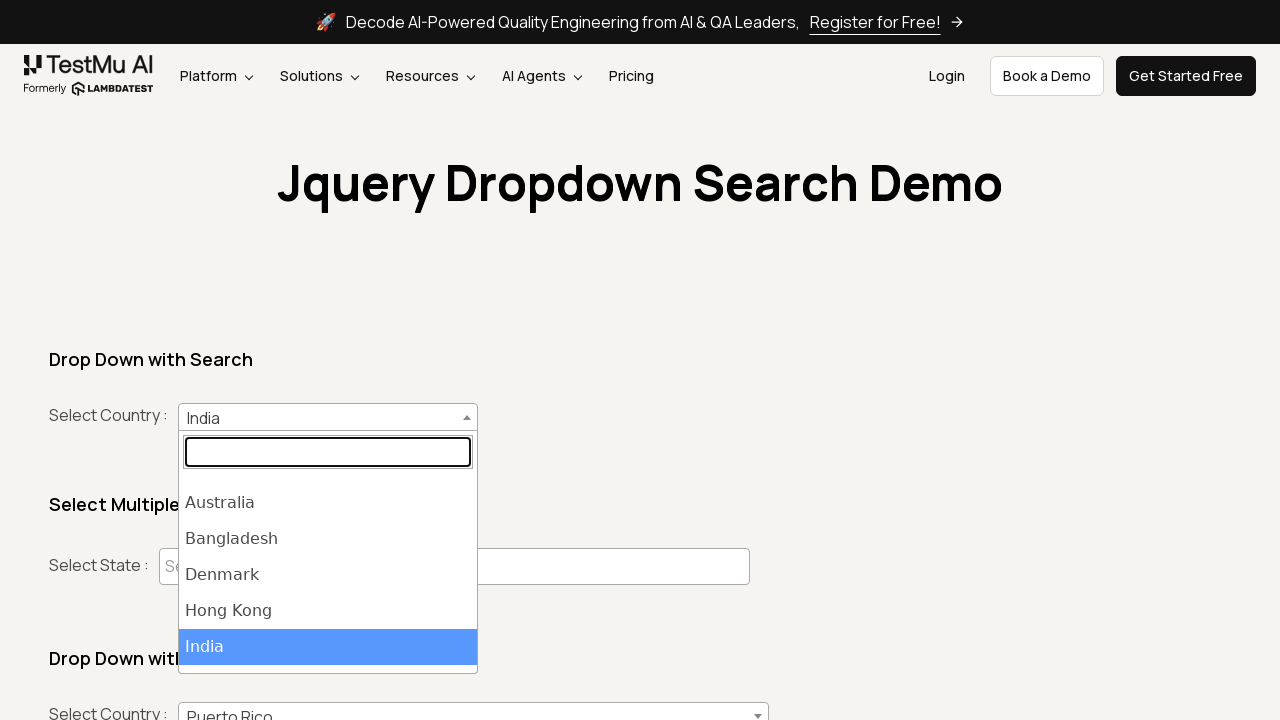

Selected Japan from the dropdown list at (328, 655) on #select2-country-results >> li >> internal:has-text="Japan"i
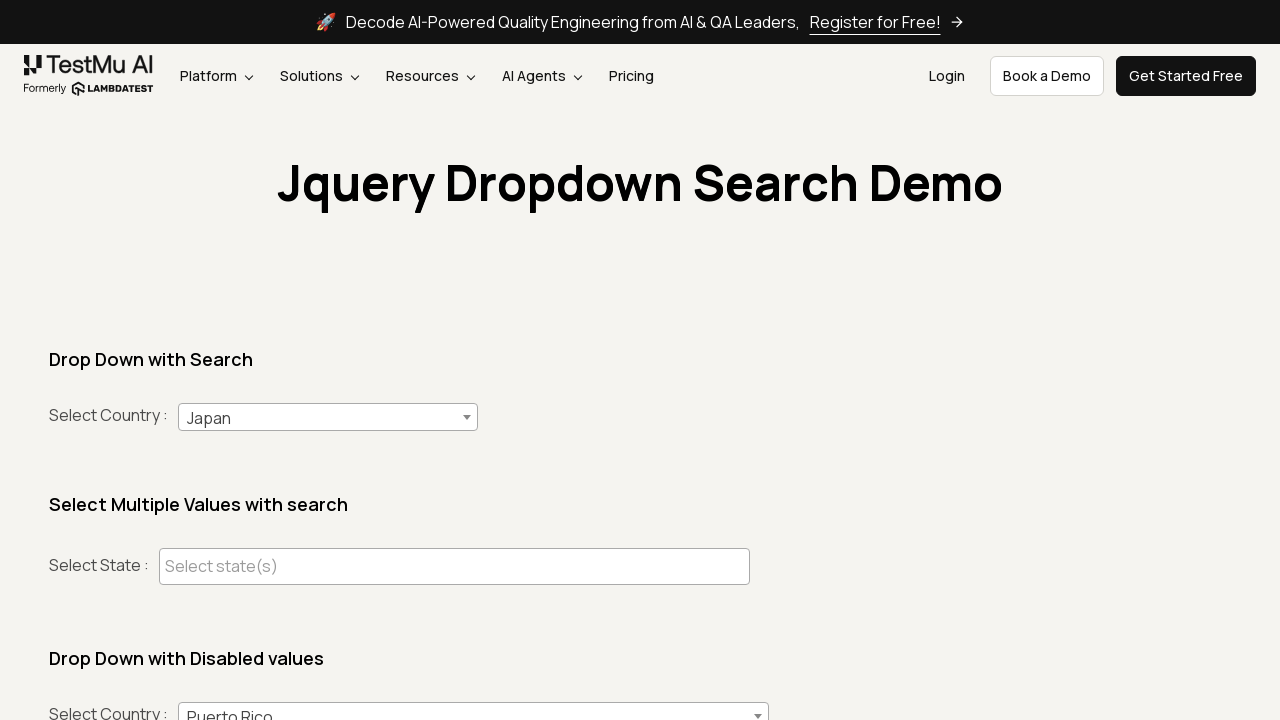

Clicked country dropdown combobox again to open it at (328, 417) on (//span[@role='combobox'])[1]
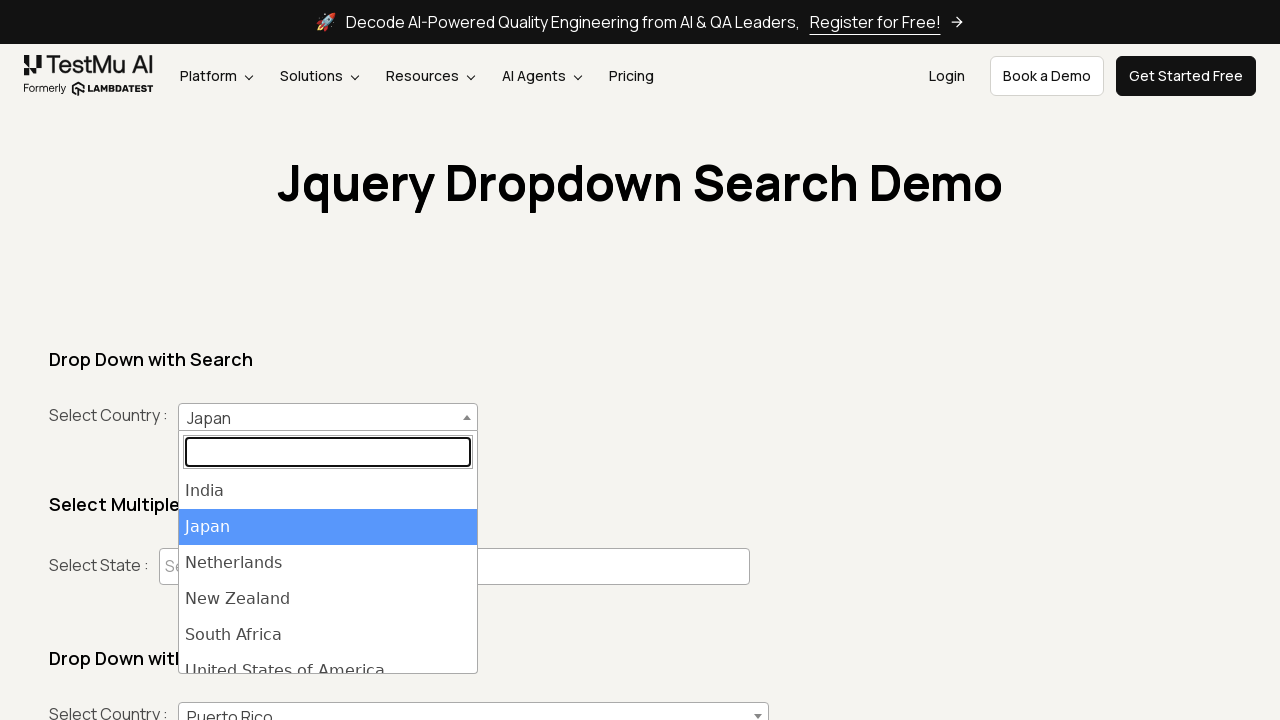

Selected United States of America from the dropdown list at (328, 655) on #select2-country-results >> li >> internal:has-text="United States of America"i
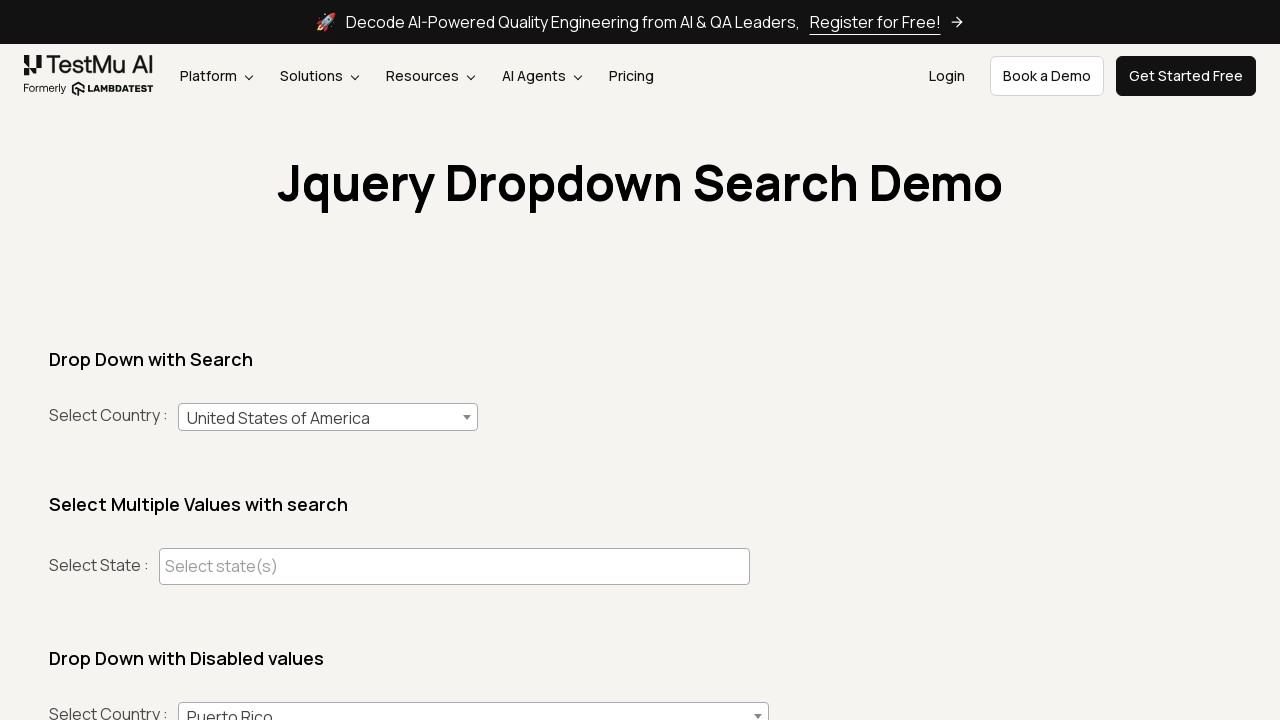

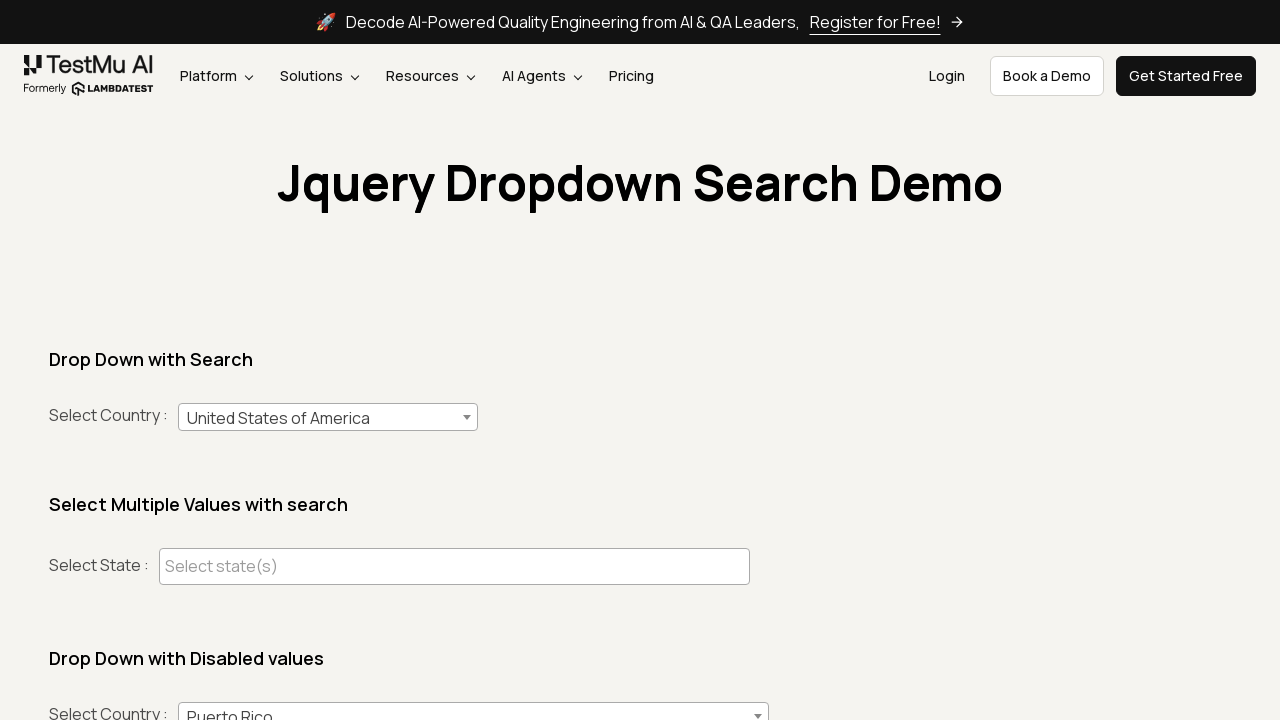